Tests a practice form by filling in name and email fields, clicking a checkbox, selecting a gender from dropdown, and submitting the form to verify success message appears.

Starting URL: https://rahulshettyacademy.com/angularpractice/

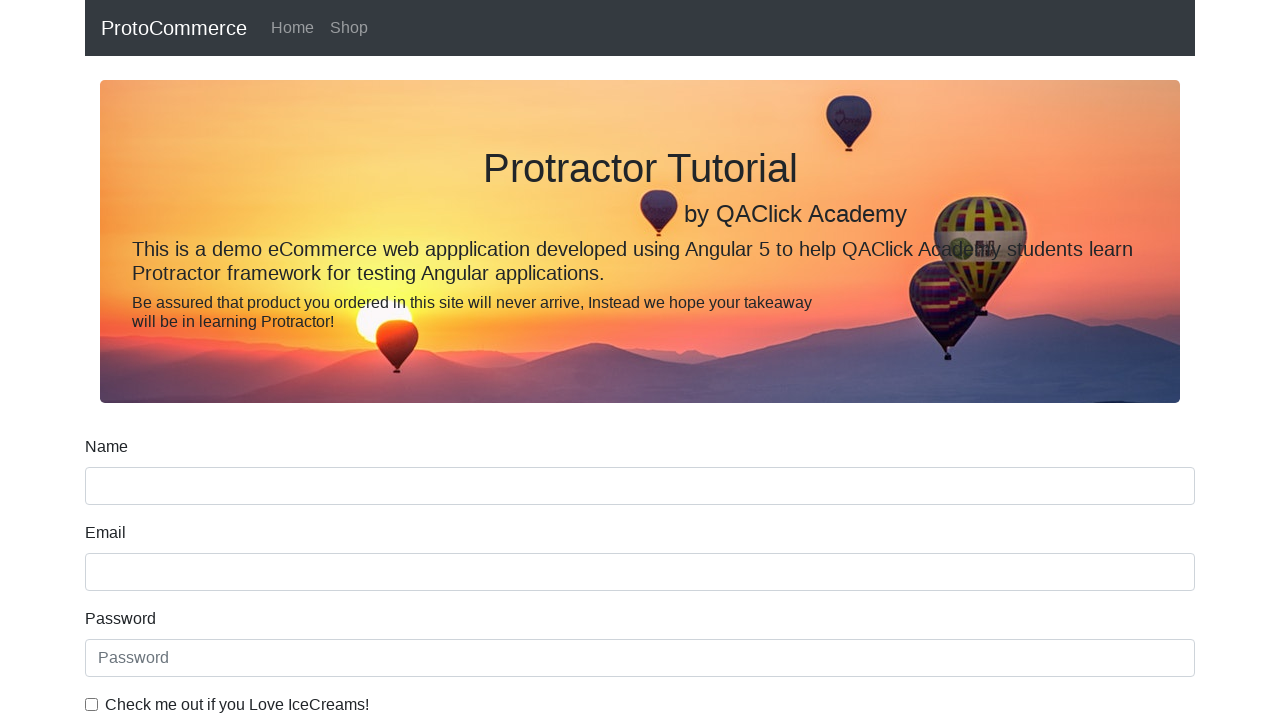

Filled name field with 'chandra' on input[name='name']
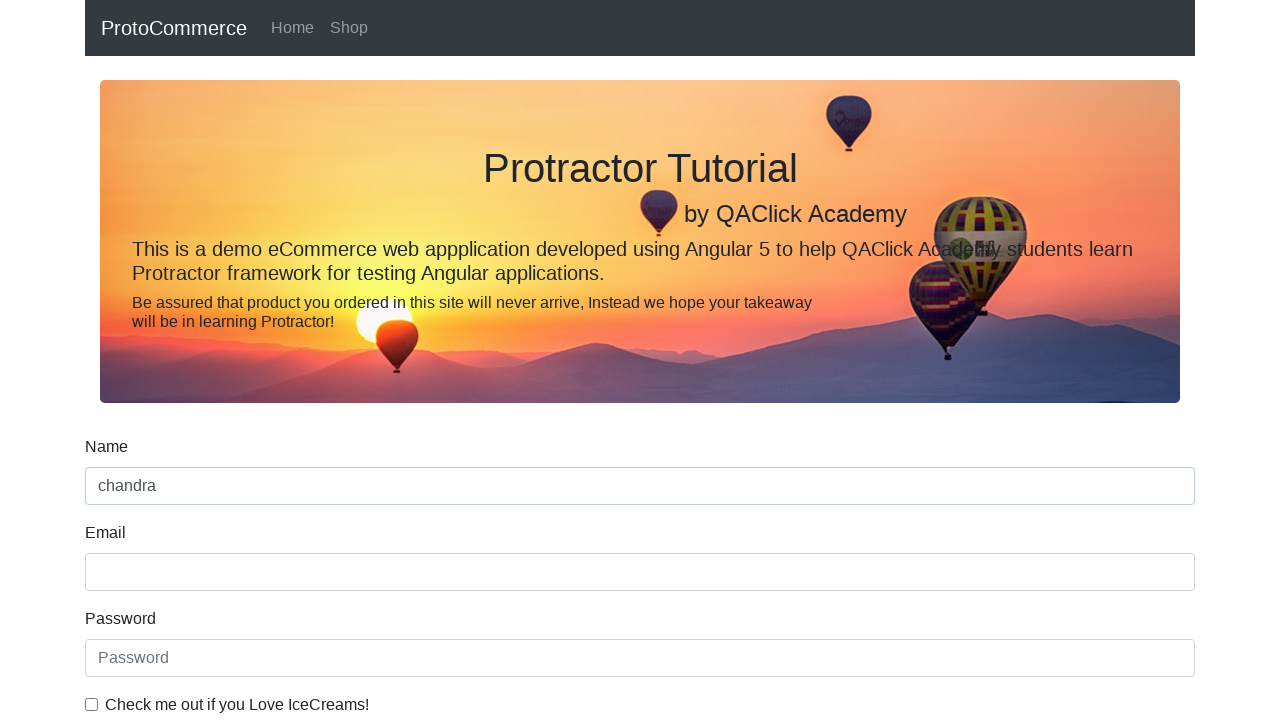

Filled email field with 'bhanu' on input[name='email']
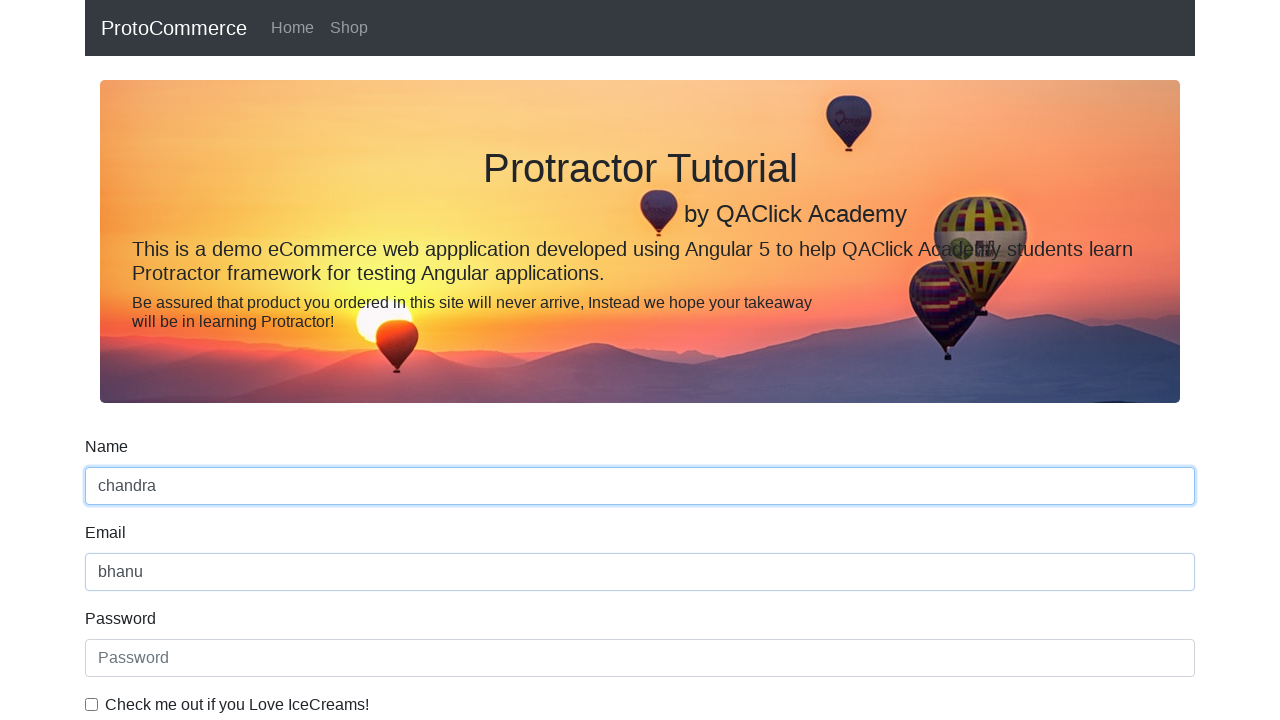

Clicked the checkbox at (92, 704) on #exampleCheck1
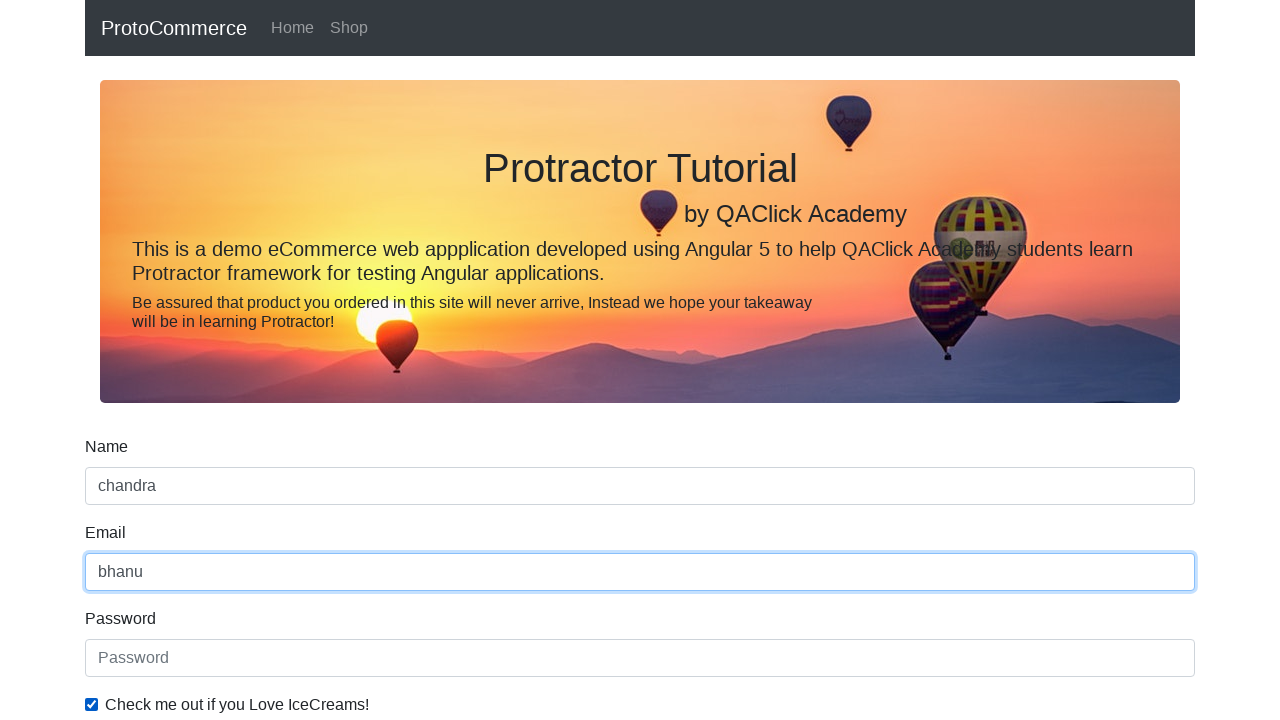

Selected 'Male' from gender dropdown on #exampleFormControlSelect1
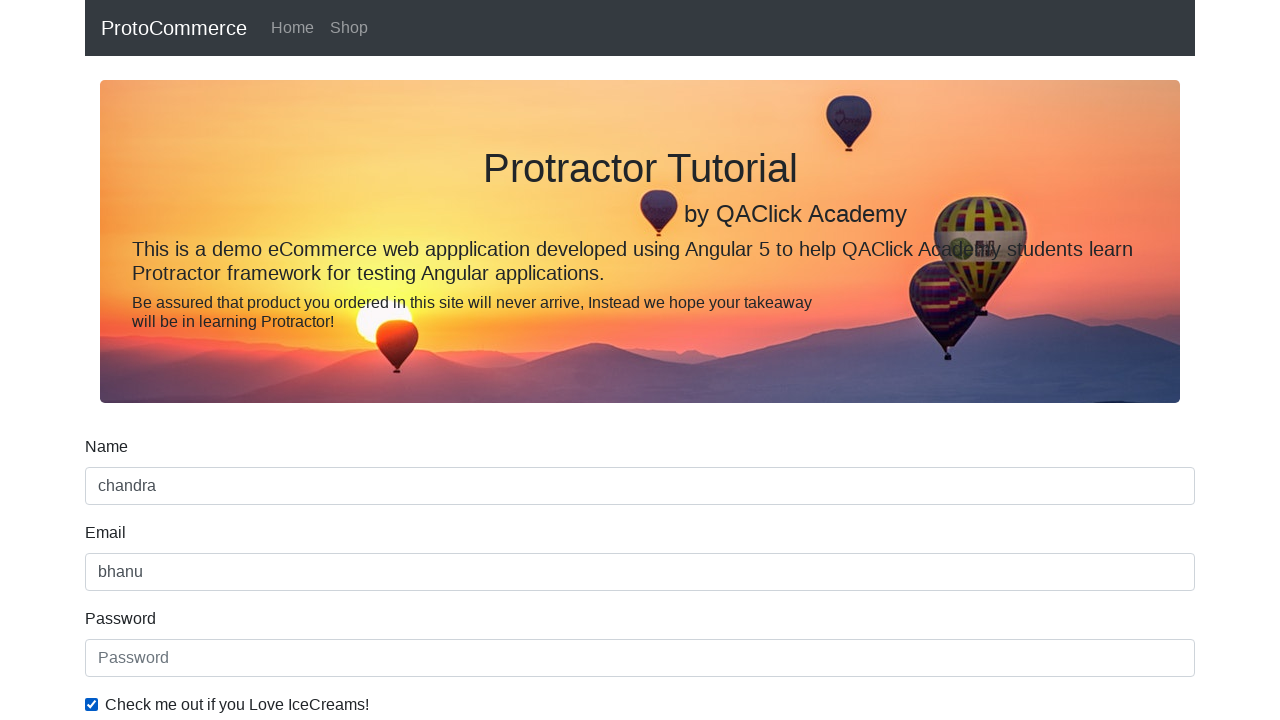

Selected option at index 0 (Female) from gender dropdown on #exampleFormControlSelect1
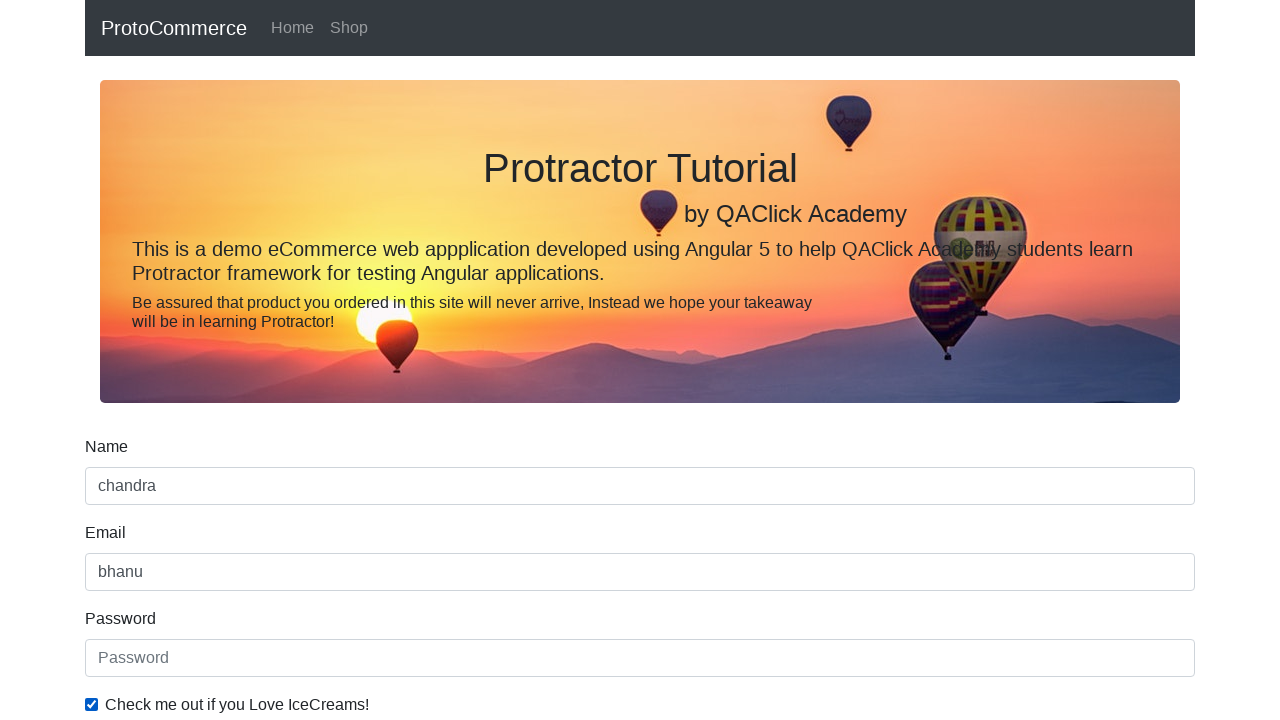

Clicked submit button at (123, 491) on input[type='submit']
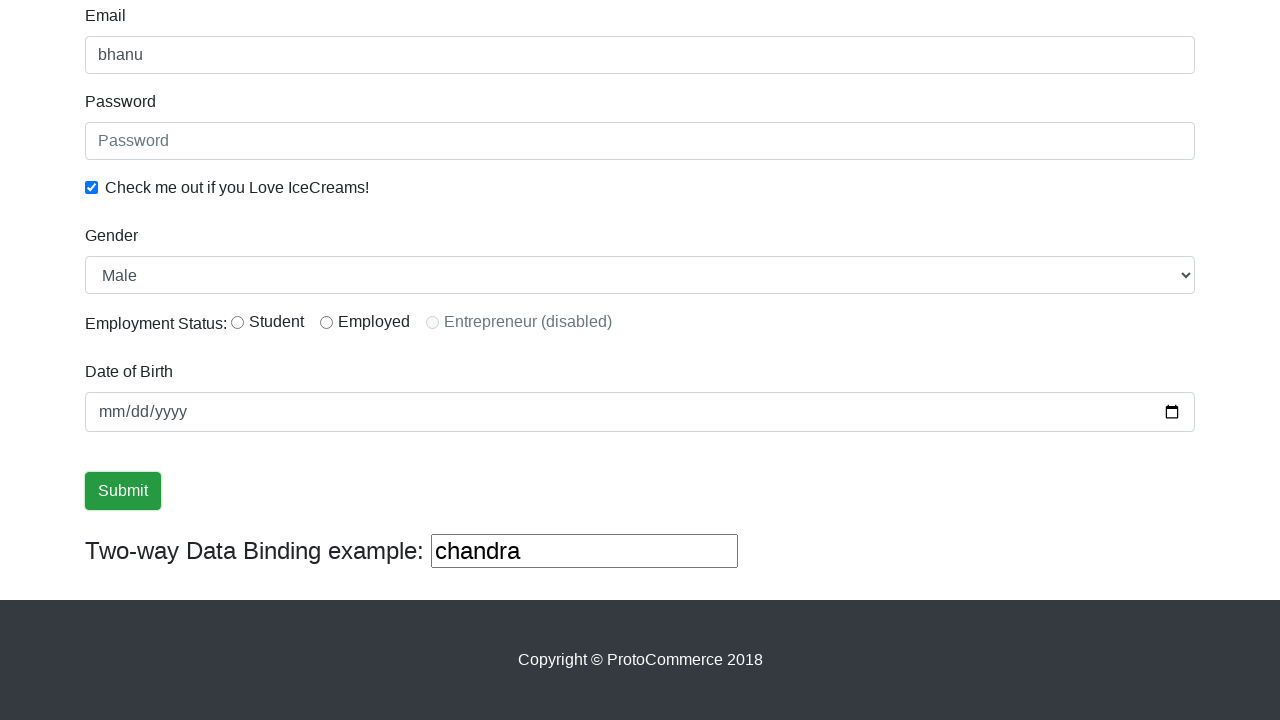

Success message appeared on page
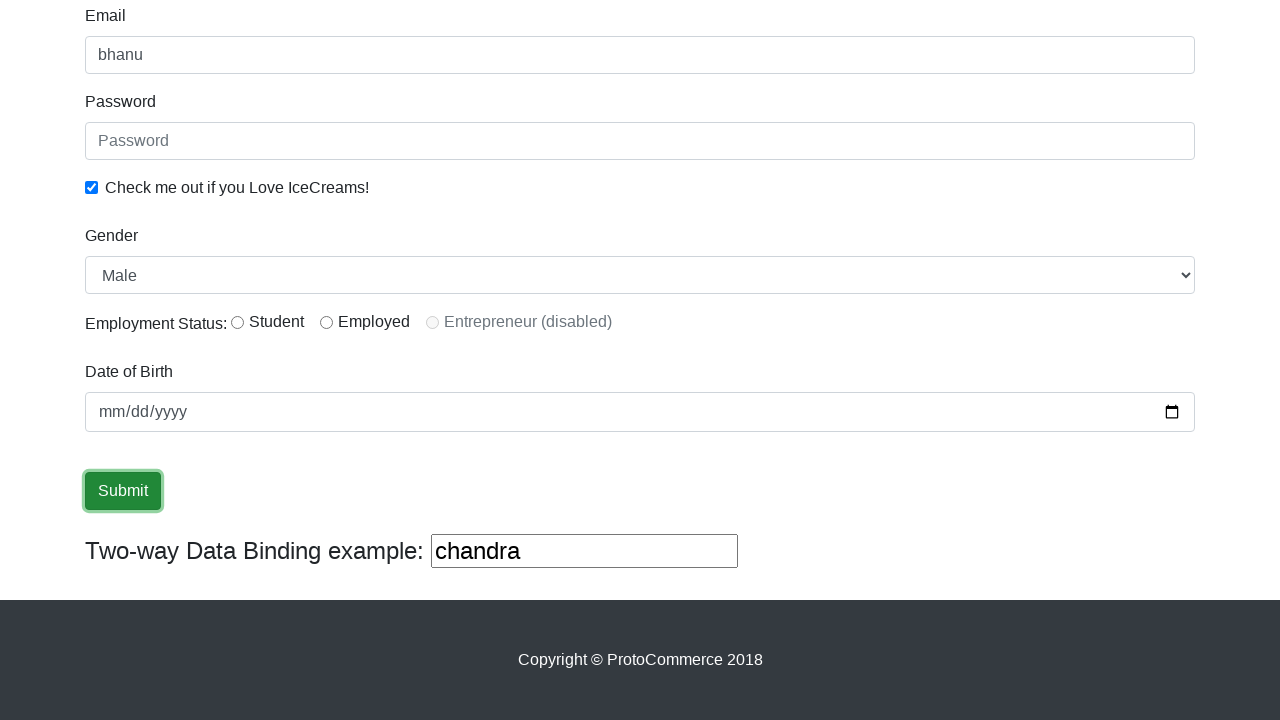

Retrieved success message text: '
                    ×
                    Success! The Form has been submitted successfully!.
                  '
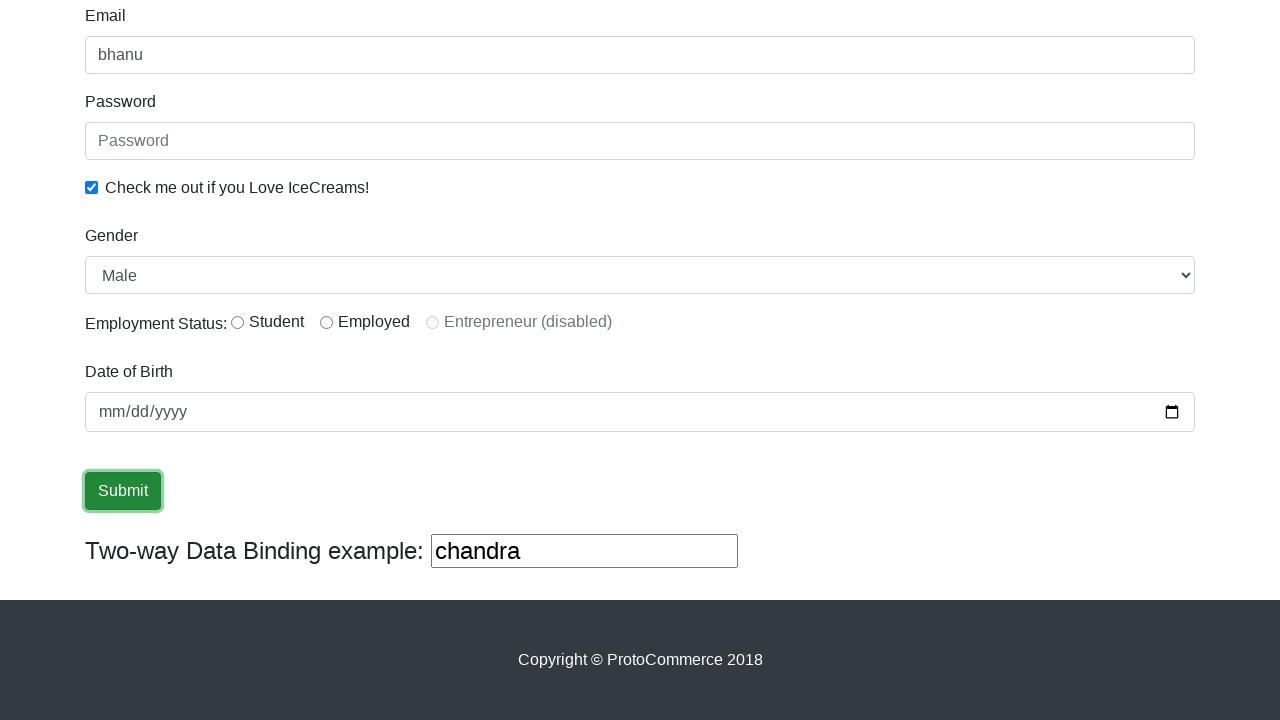

Verified success message contains 'success' keyword
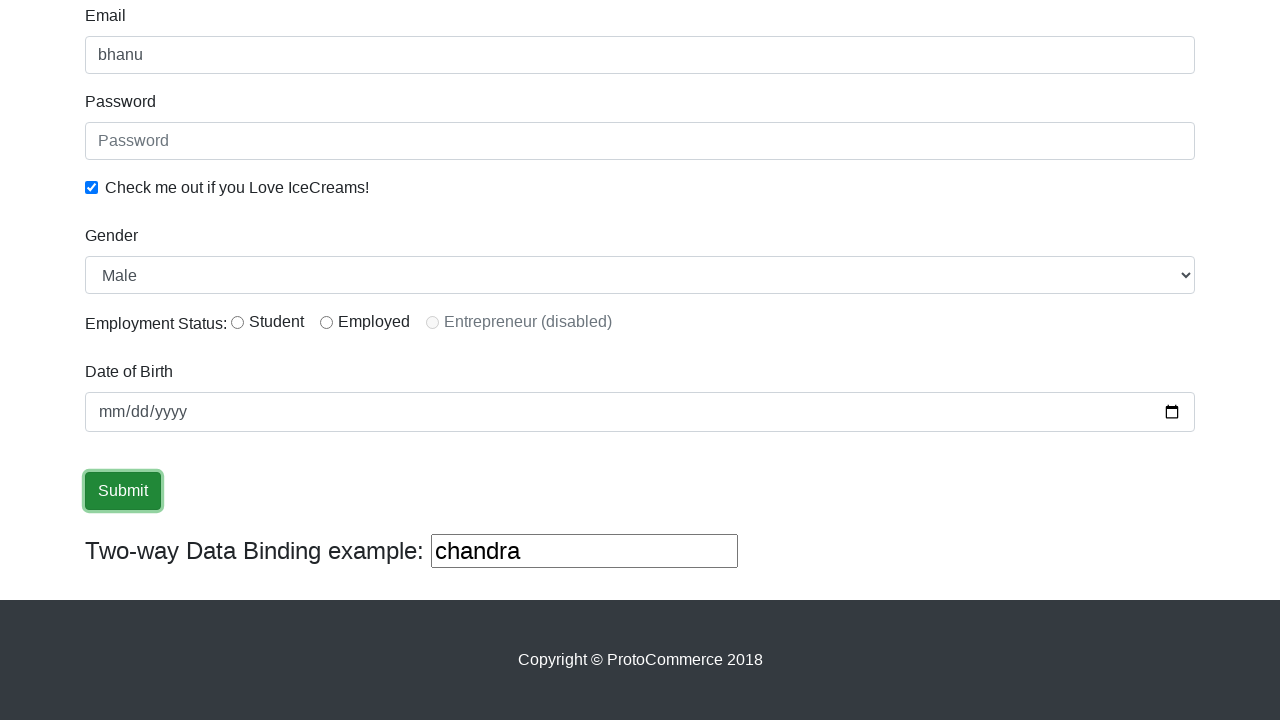

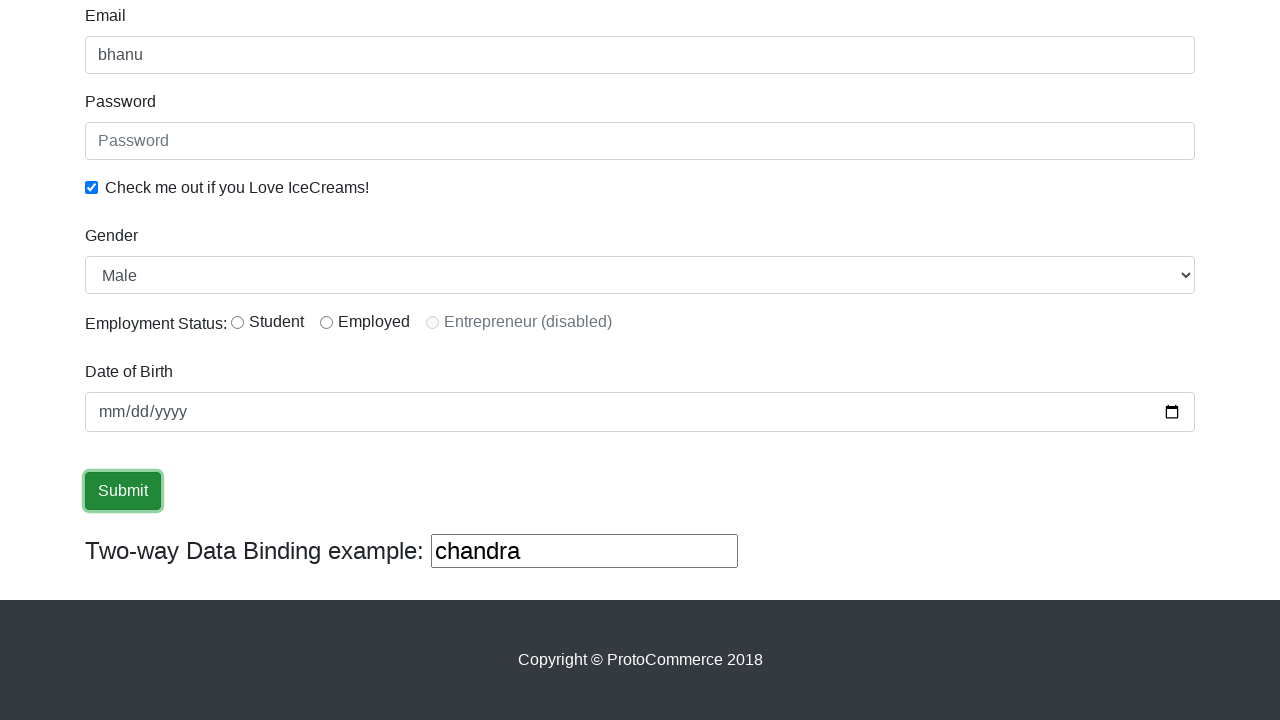